Tests interaction with a Bootstrap dropdown by clicking the dropdown button to open the menu

Starting URL: https://www.w3schools.com/bootstrap/tryit.asp?filename=trybs_dropdown-divider&stacked=h

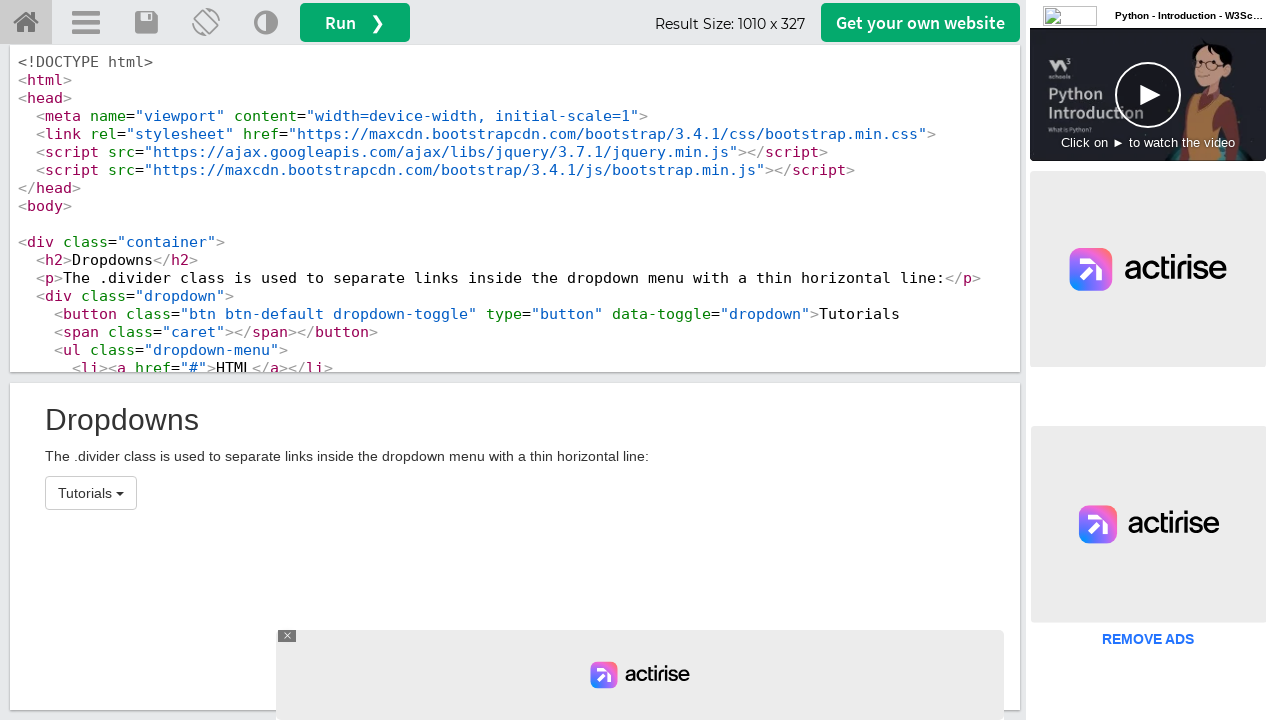

Located the iframe containing Bootstrap example
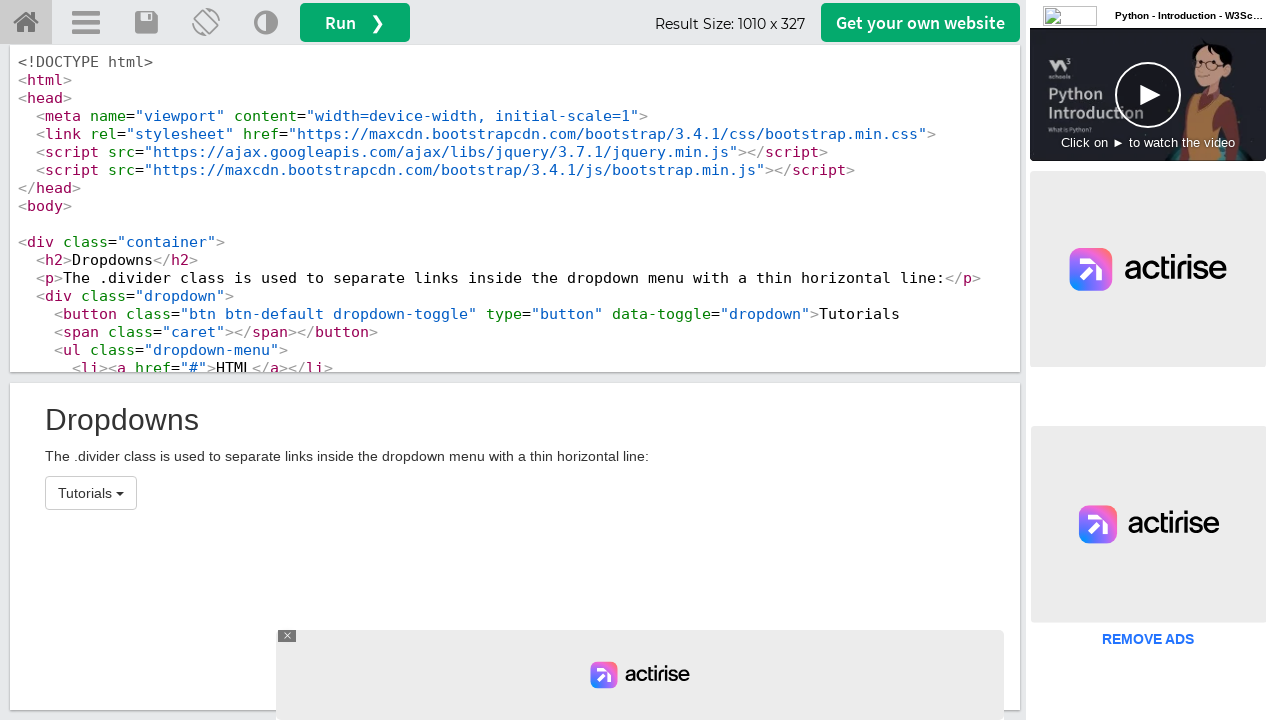

Clicked dropdown button to open menu at (91, 493) on #iframeResult >> internal:control=enter-frame >> button[type='button']
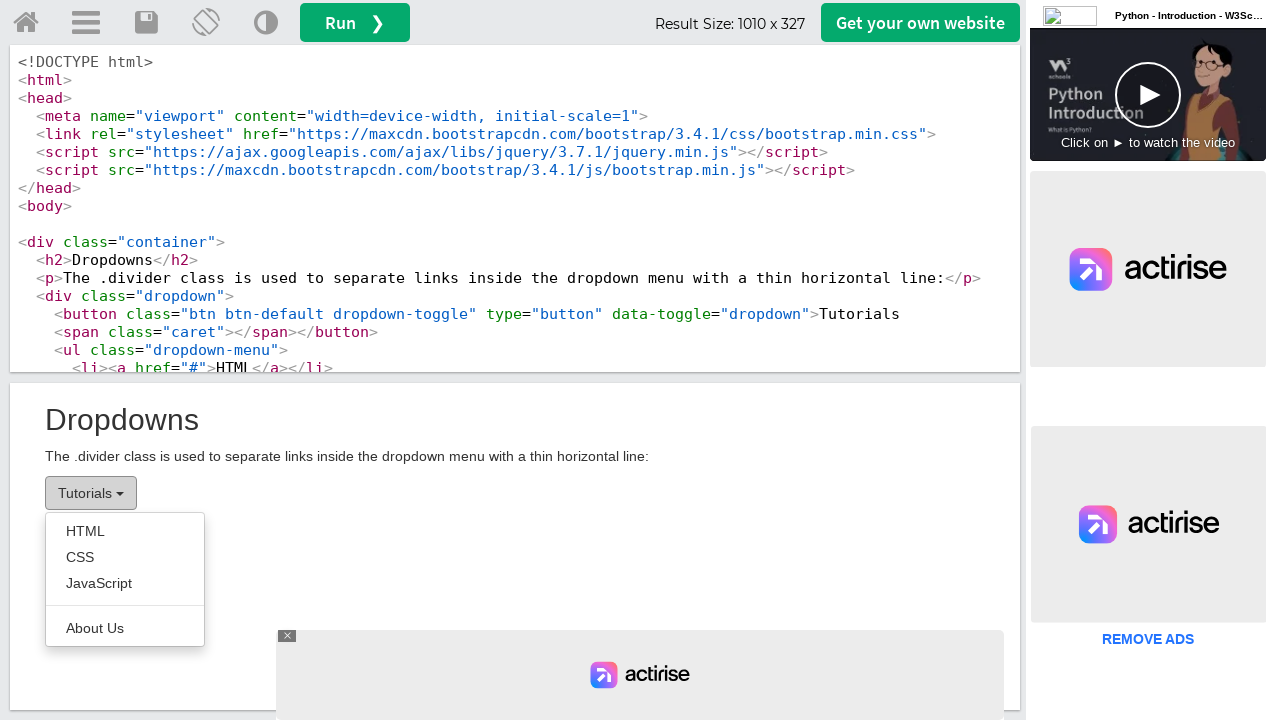

Clicked second item in dropdown menu at (125, 557) on #iframeResult >> internal:control=enter-frame >> .dropdown-menu li >> nth=1
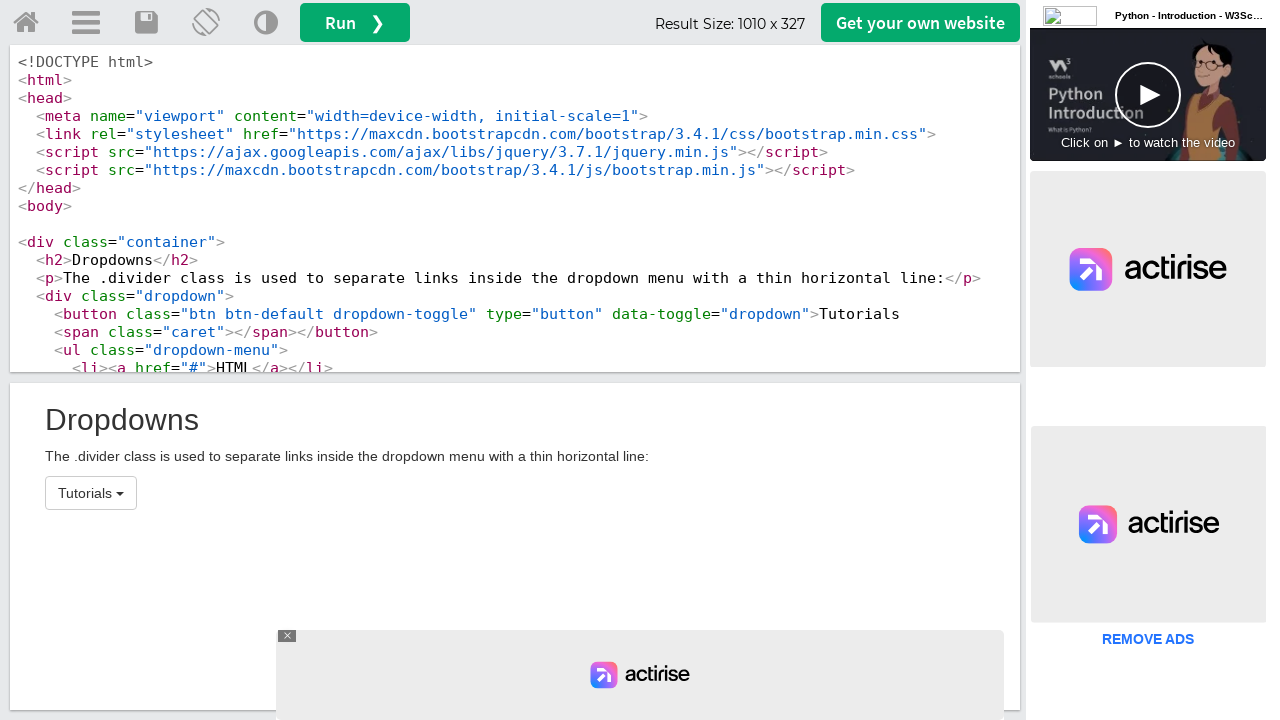

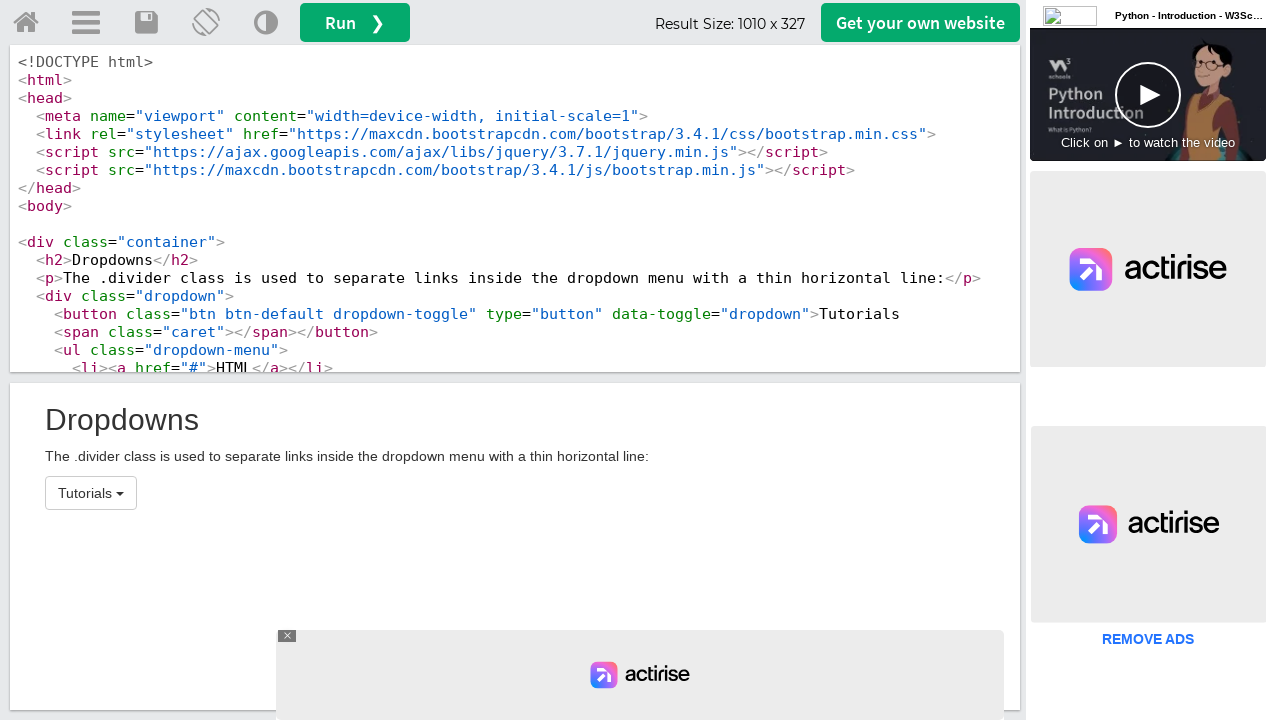